Tests a registration form by filling in three required input fields and submitting the form, then verifies a success message is displayed.

Starting URL: http://suninjuly.github.io/registration1.html

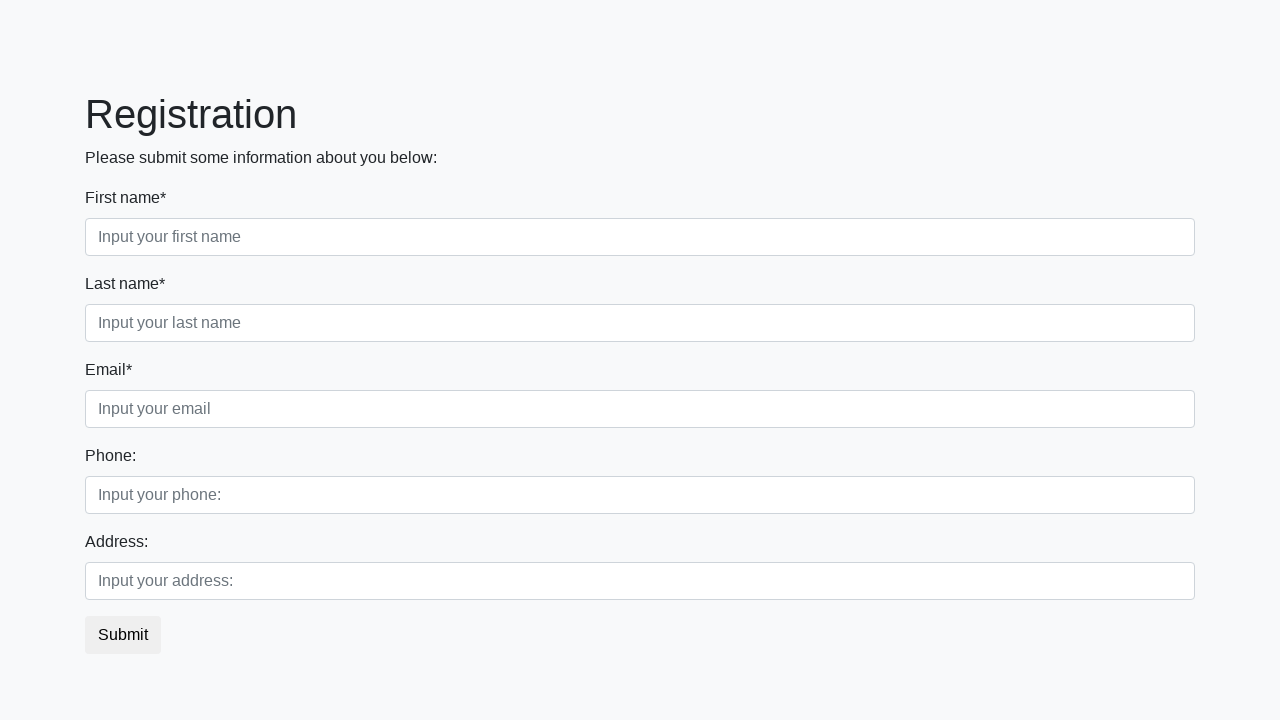

Filled first required input field with 'hello' on input.form-control.first[required]
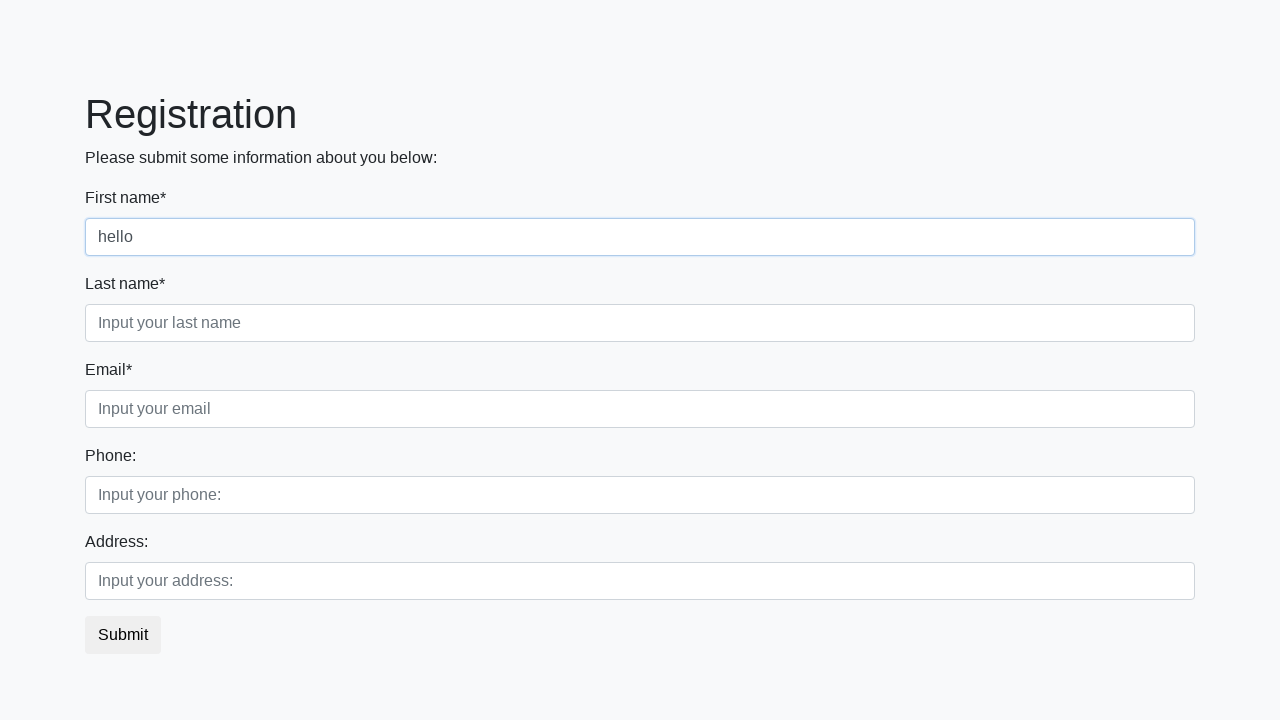

Filled second required input field with 'h3i' on input.form-control.second[required]
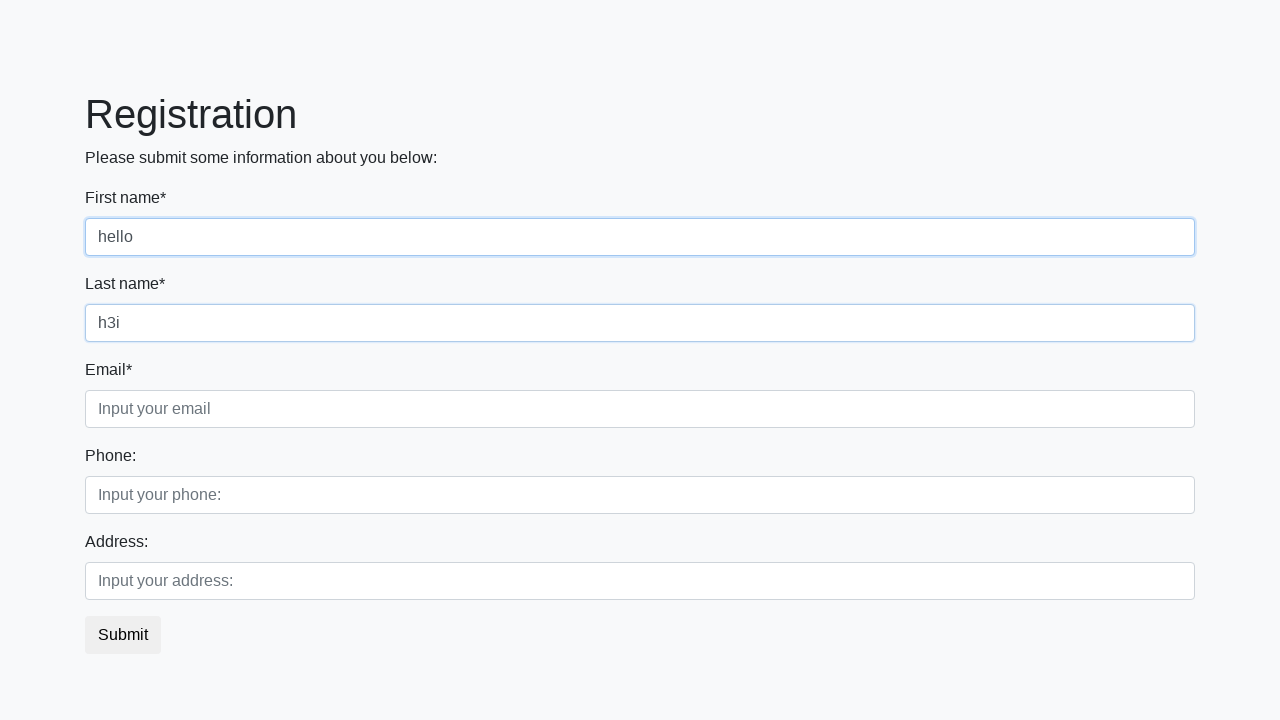

Filled third required input field with 'hi' on input.form-control.third[required]
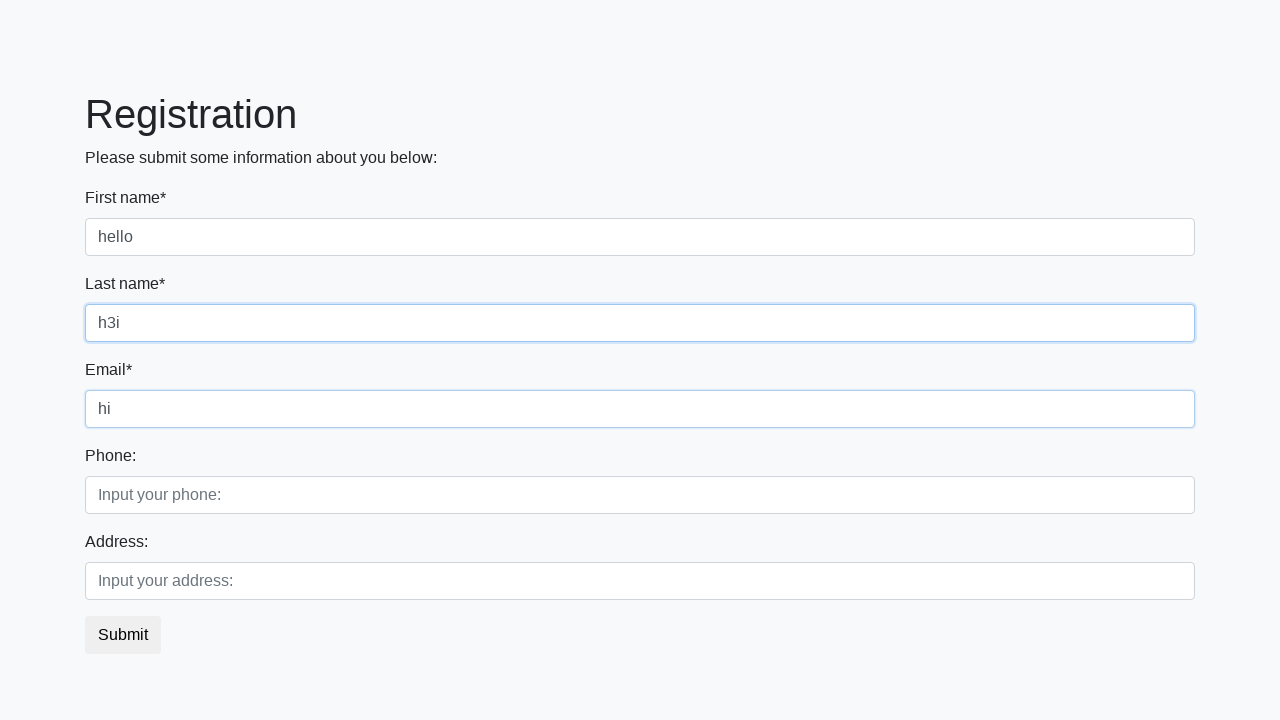

Clicked submit button to register at (123, 635) on button.btn
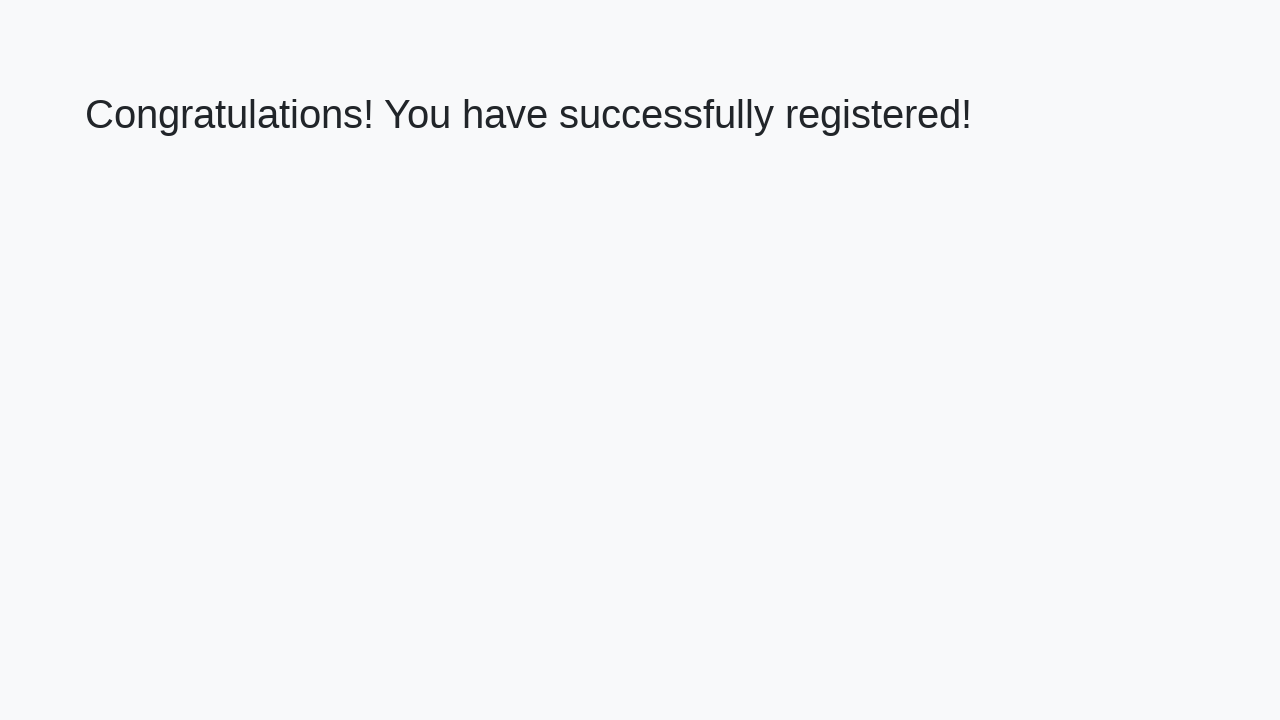

Success message heading loaded
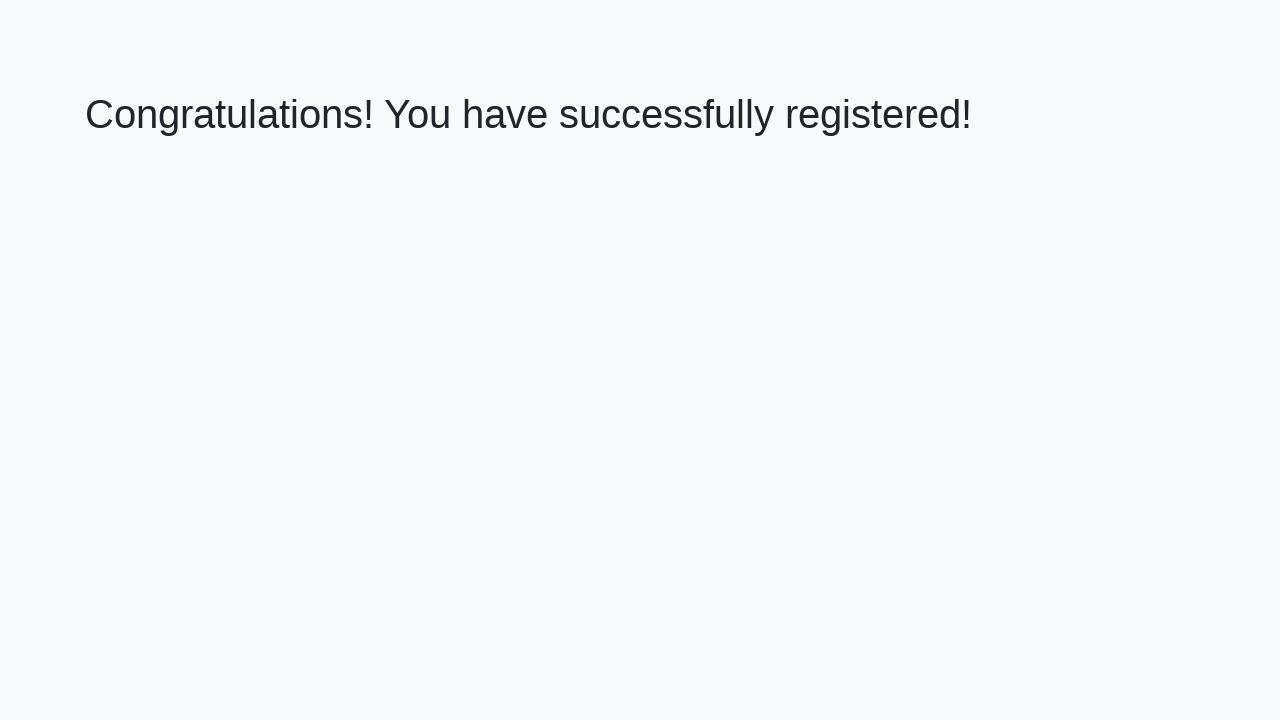

Retrieved success message text: 'Congratulations! You have successfully registered!'
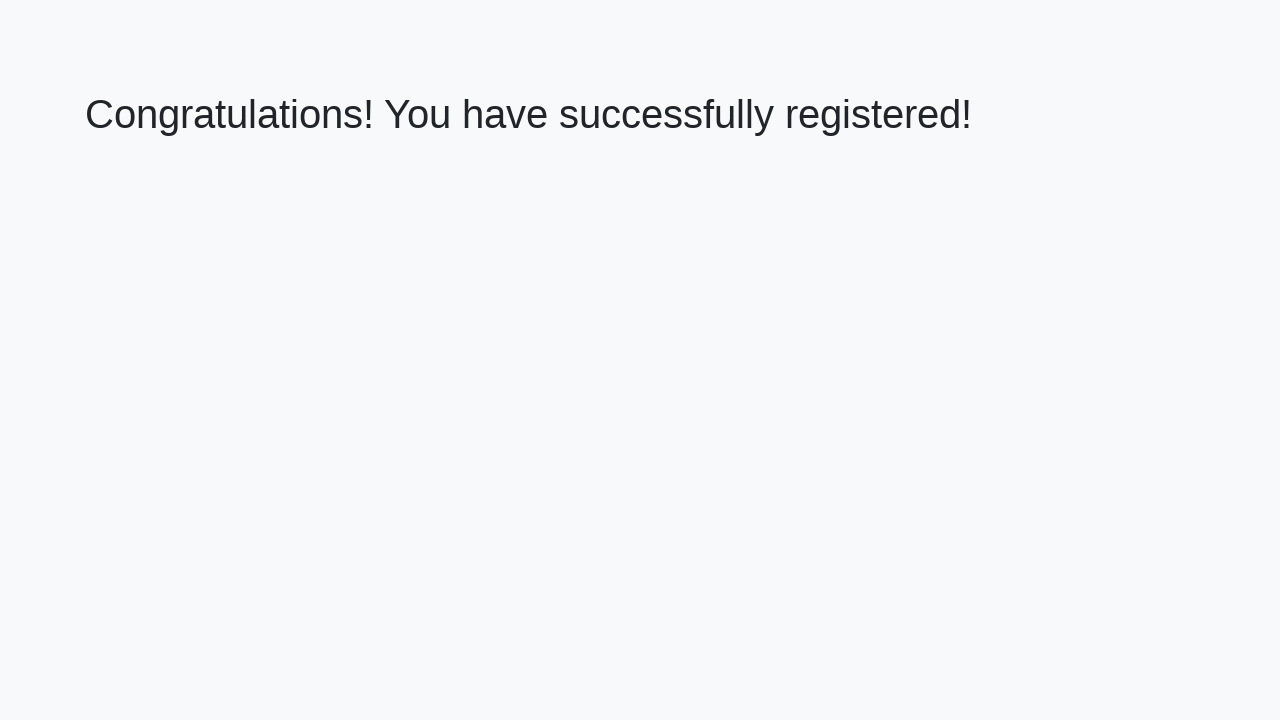

Verified success message matches expected text
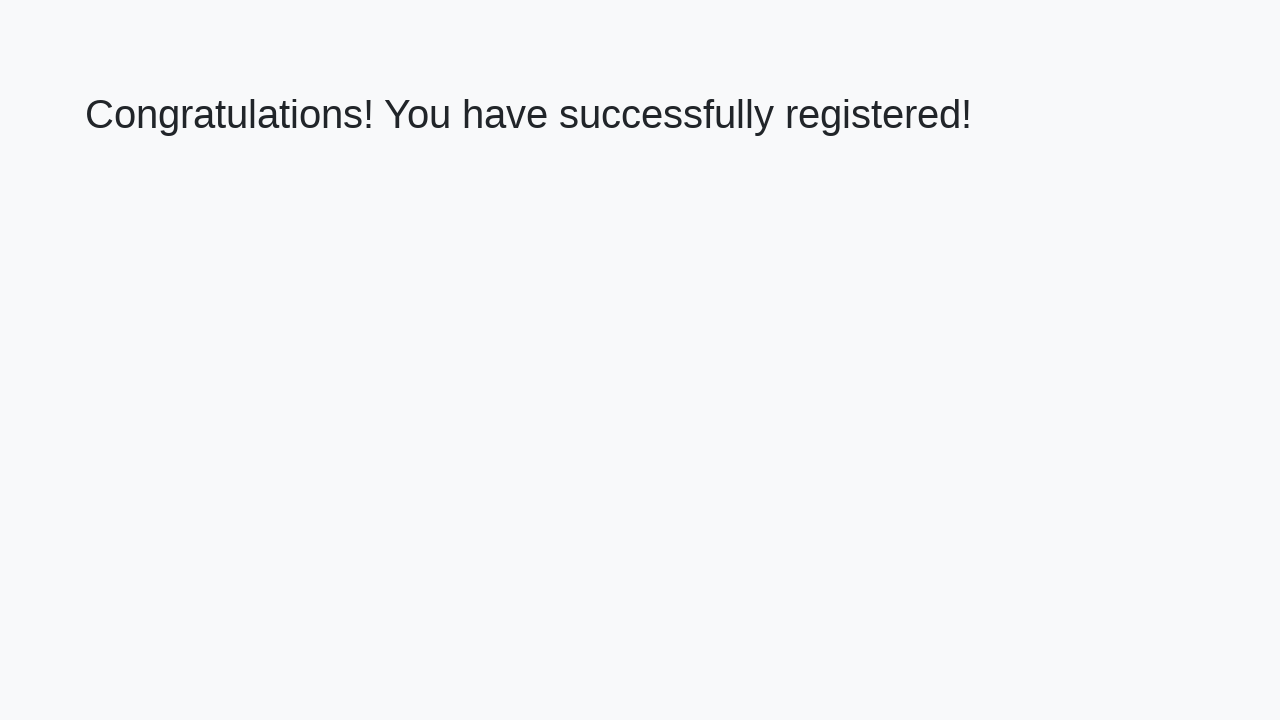

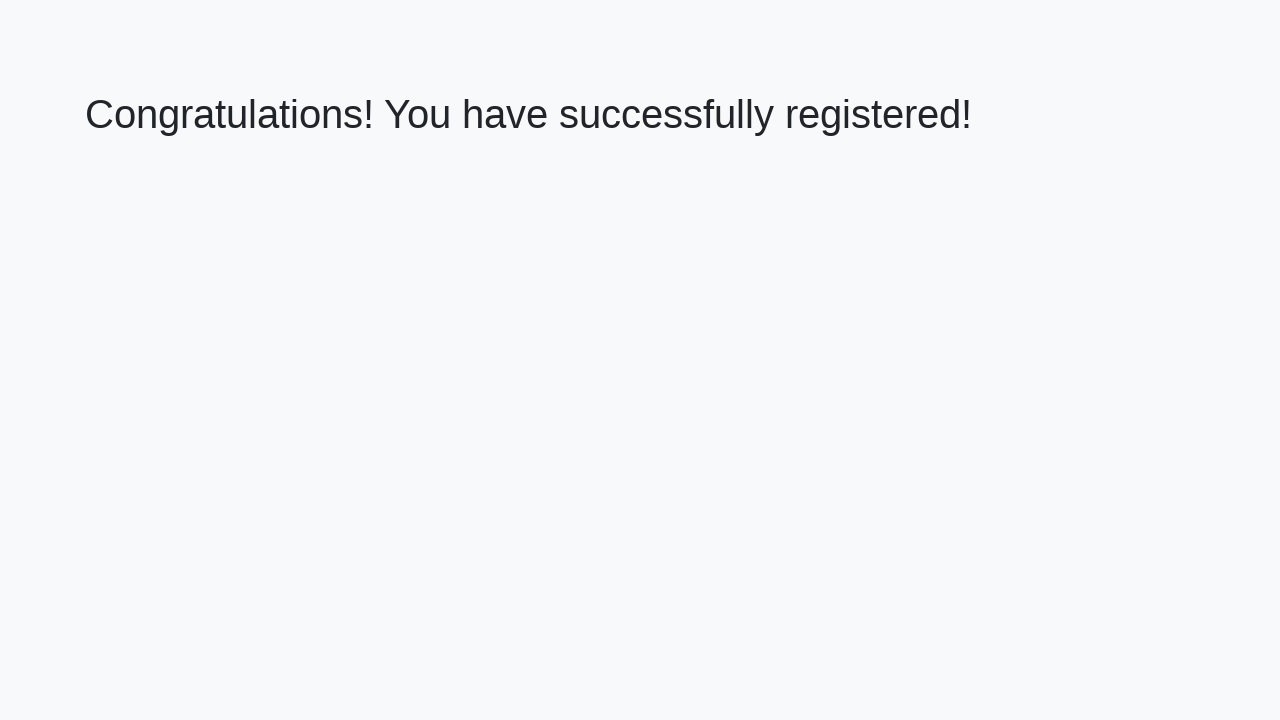